Verifies the count of sibling elements after the Home button

Starting URL: https://rahulshettyacademy.com/AutomationPractice/

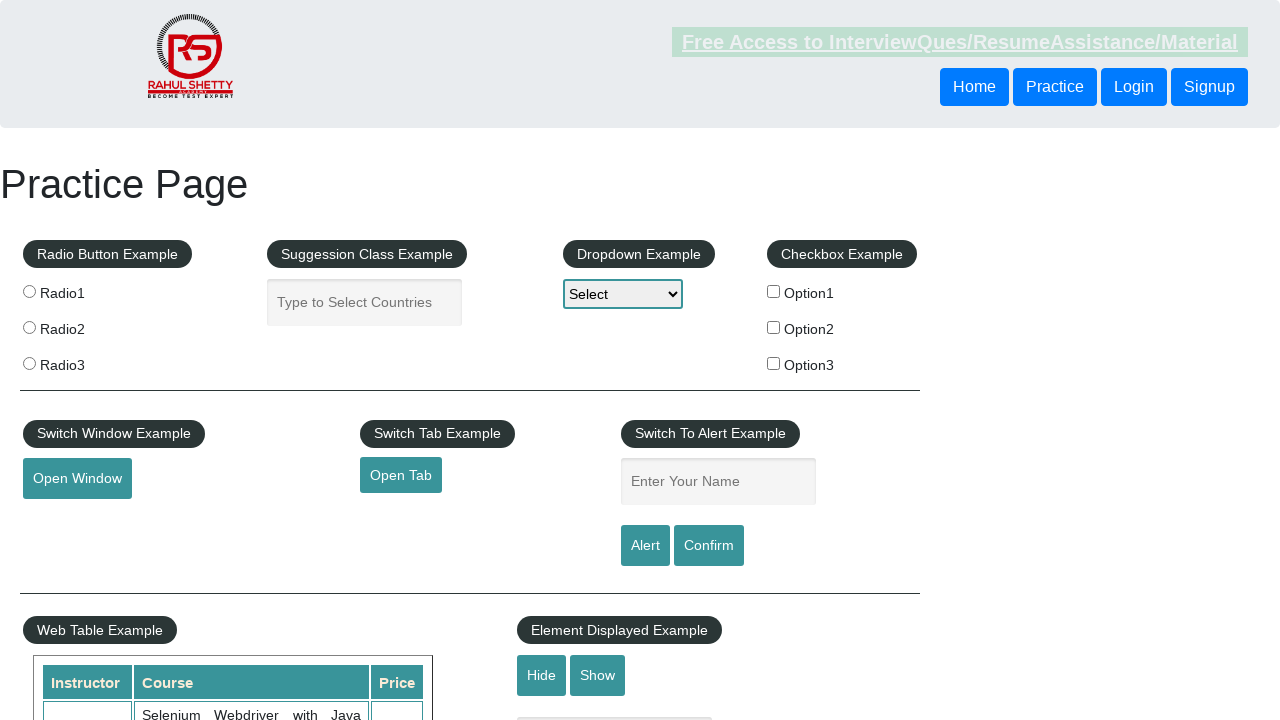

Waited for primary buttons to load
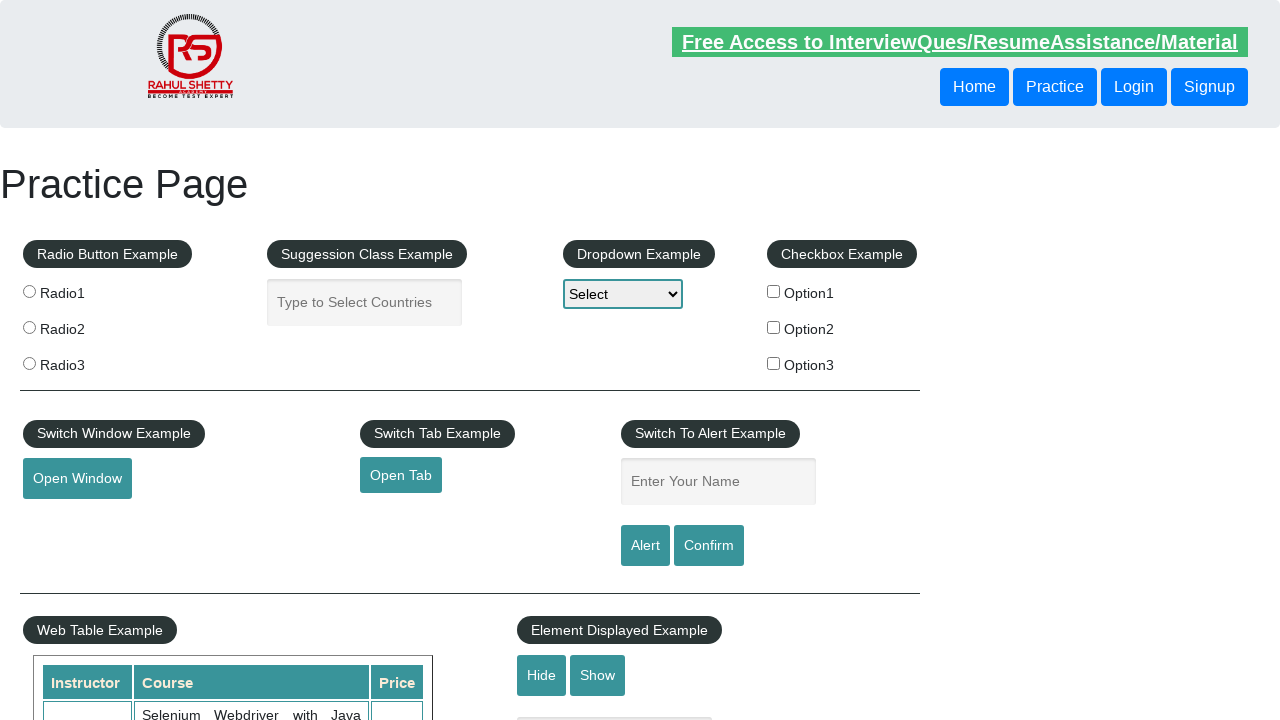

Retrieved all primary buttons from the page
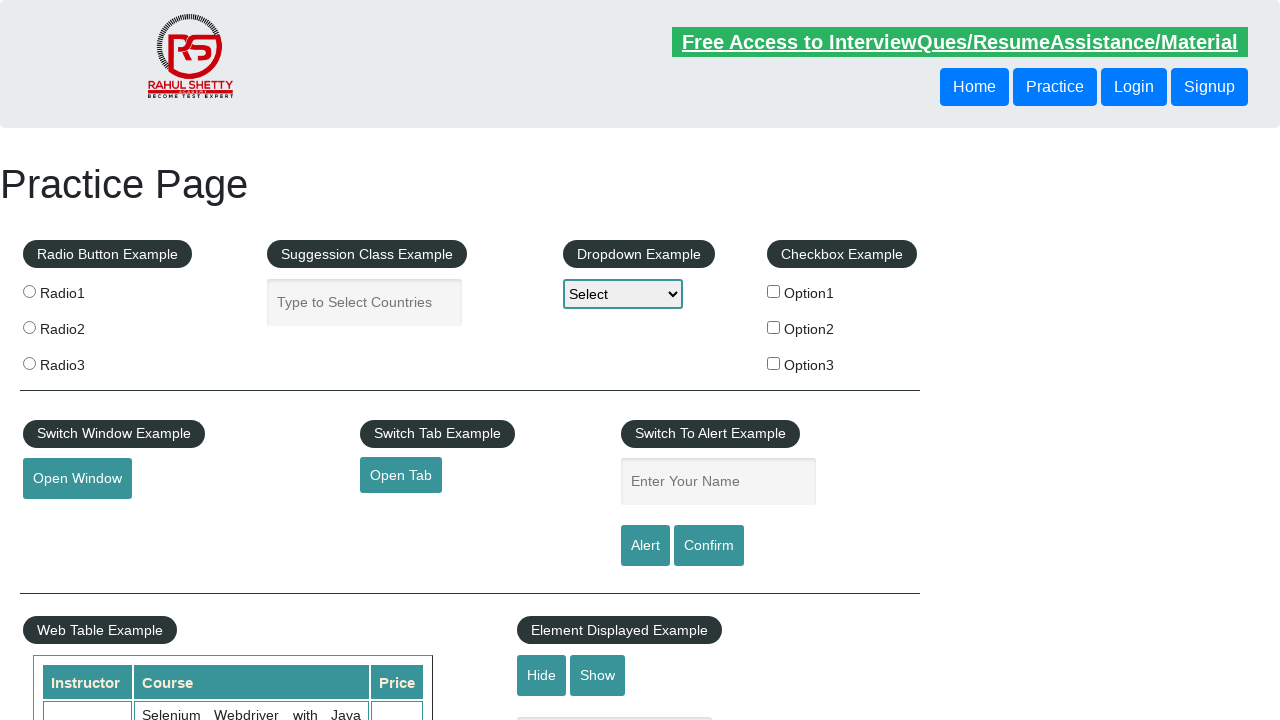

Verified that at least 4 primary buttons exist (found 5 buttons)
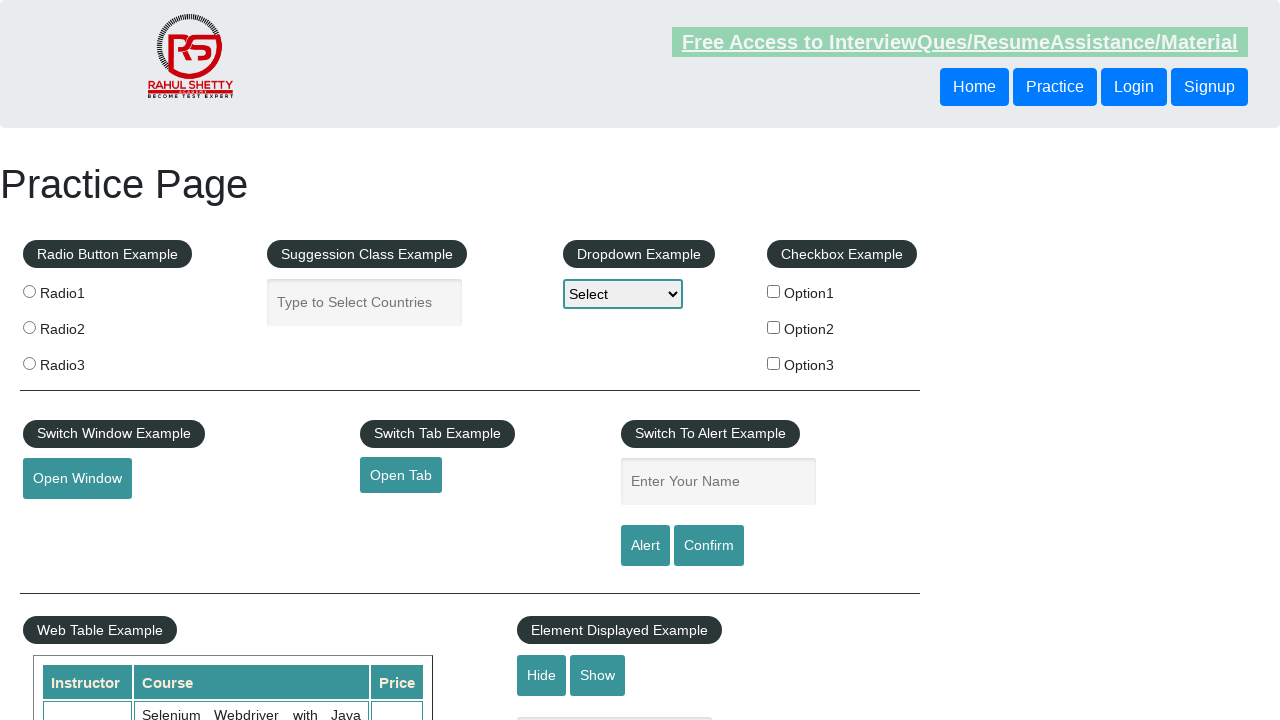

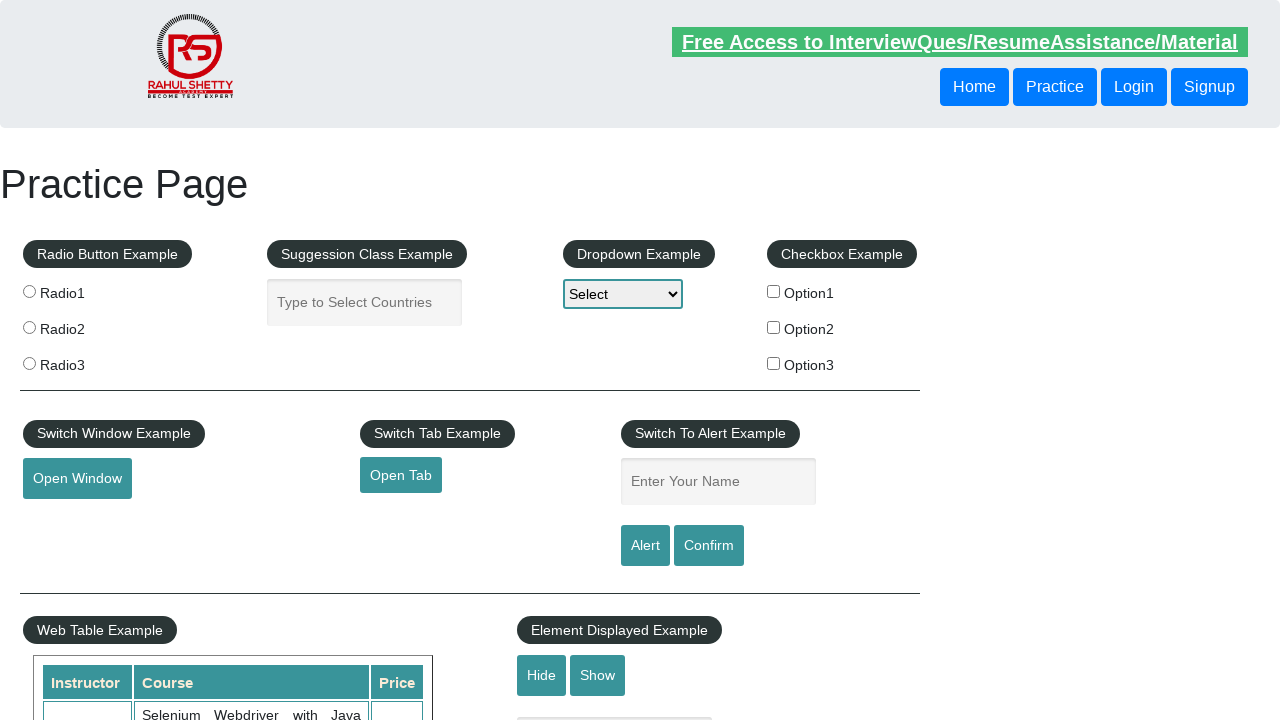